Tests form filling on the OpenCart registration page by locating multiple form control elements and filling them with different values using various locator methods (first, last, nth)

Starting URL: https://demo-opencart.com/index.php?route=account/register

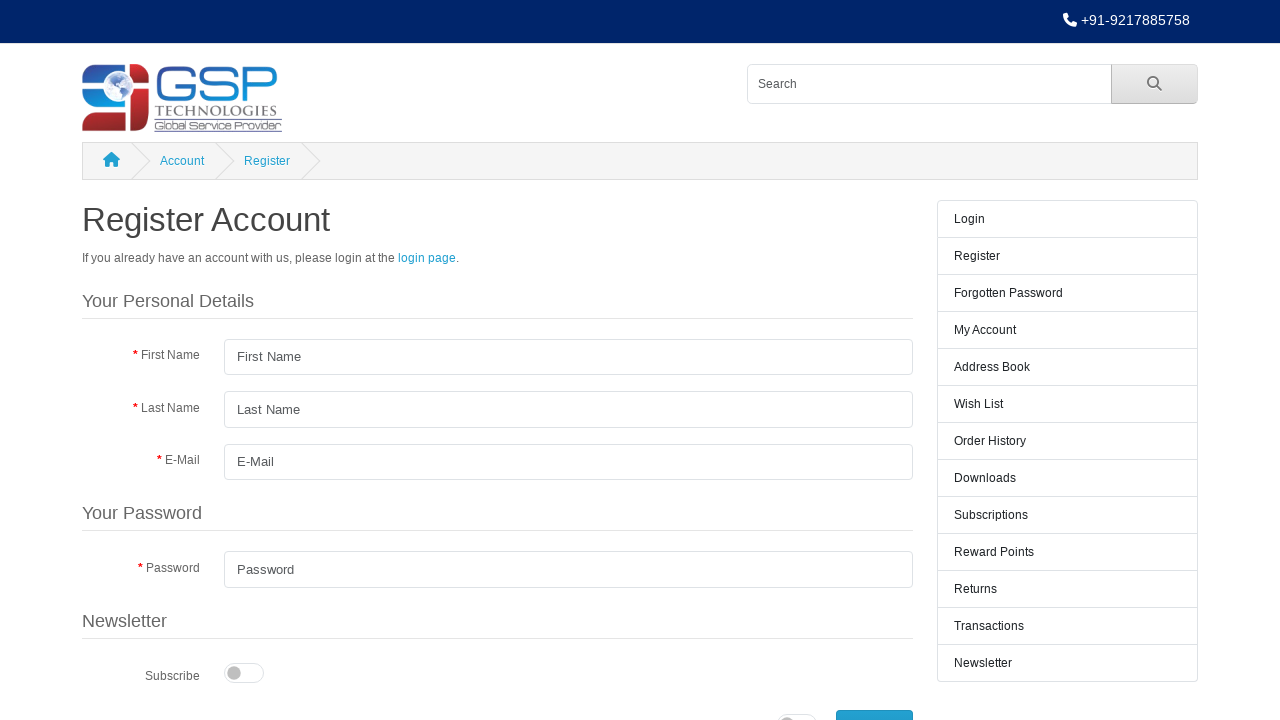

Waited for form controls to be available
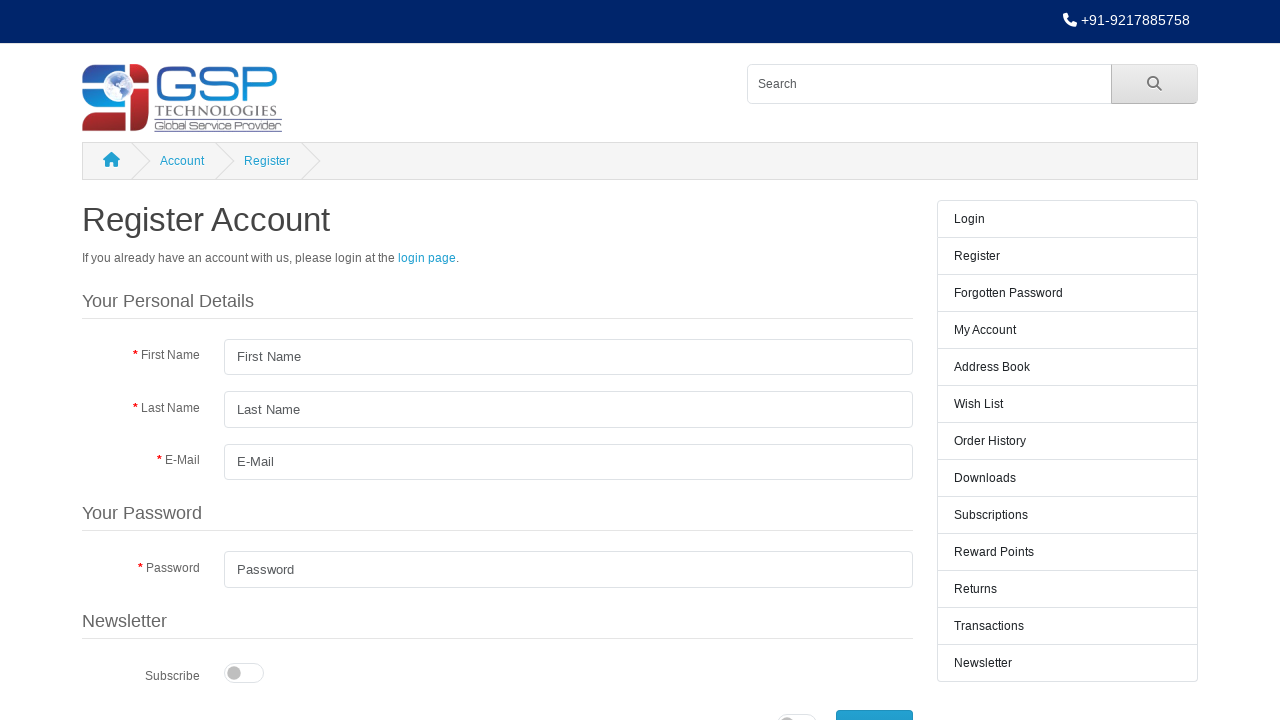

Filled first form control with 'Iphone' on .form-control >> nth=0
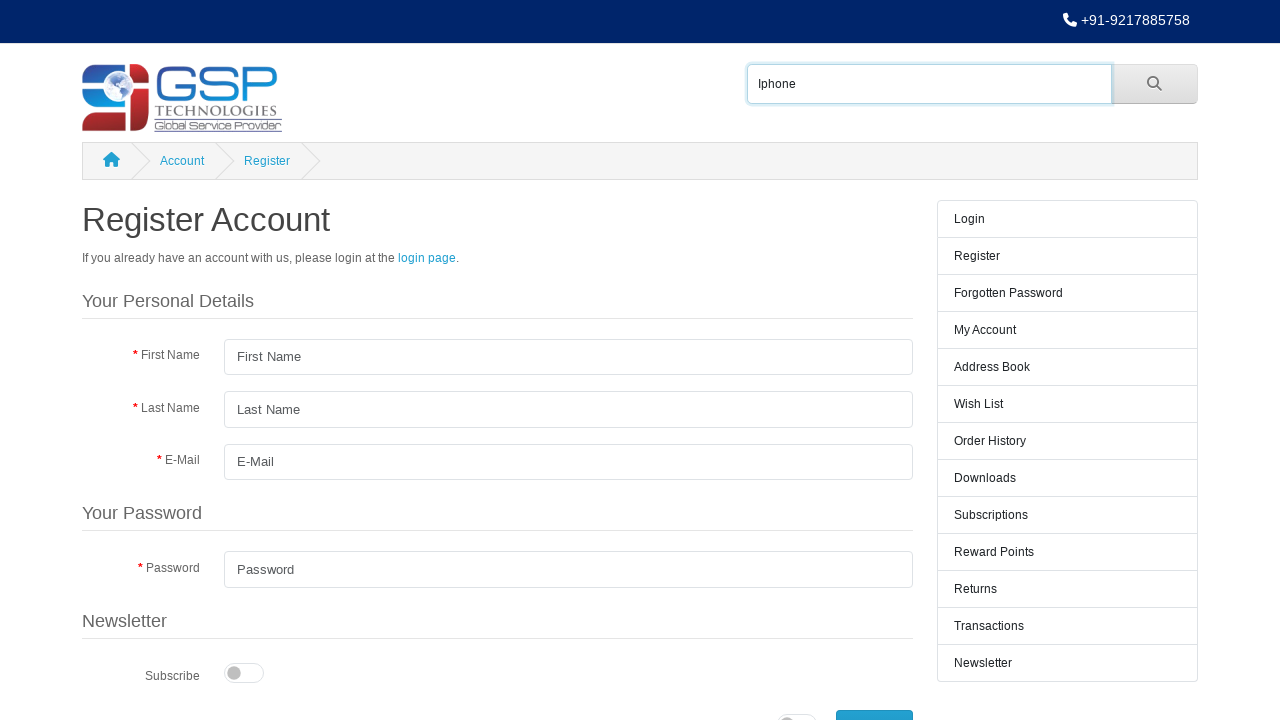

Filled last form control with '1234' on .form-control >> nth=-1
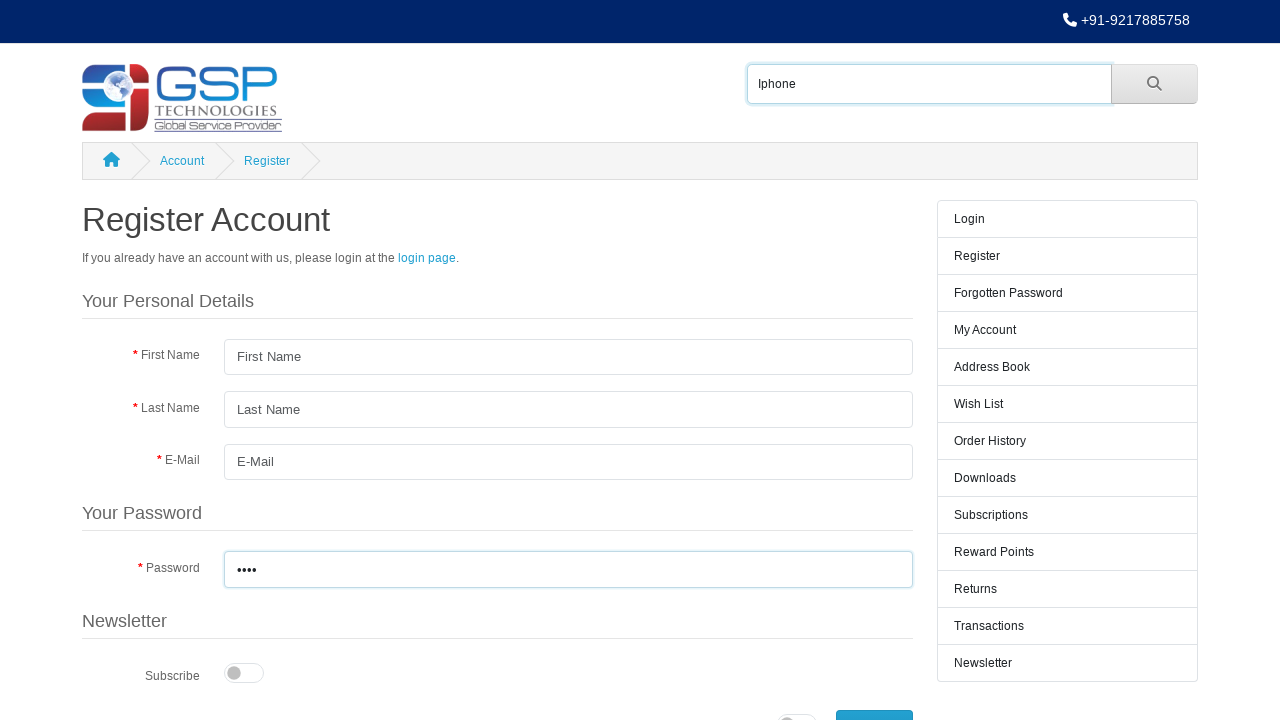

Filled second form control (index 1) with 'Henry' on .form-control >> nth=1
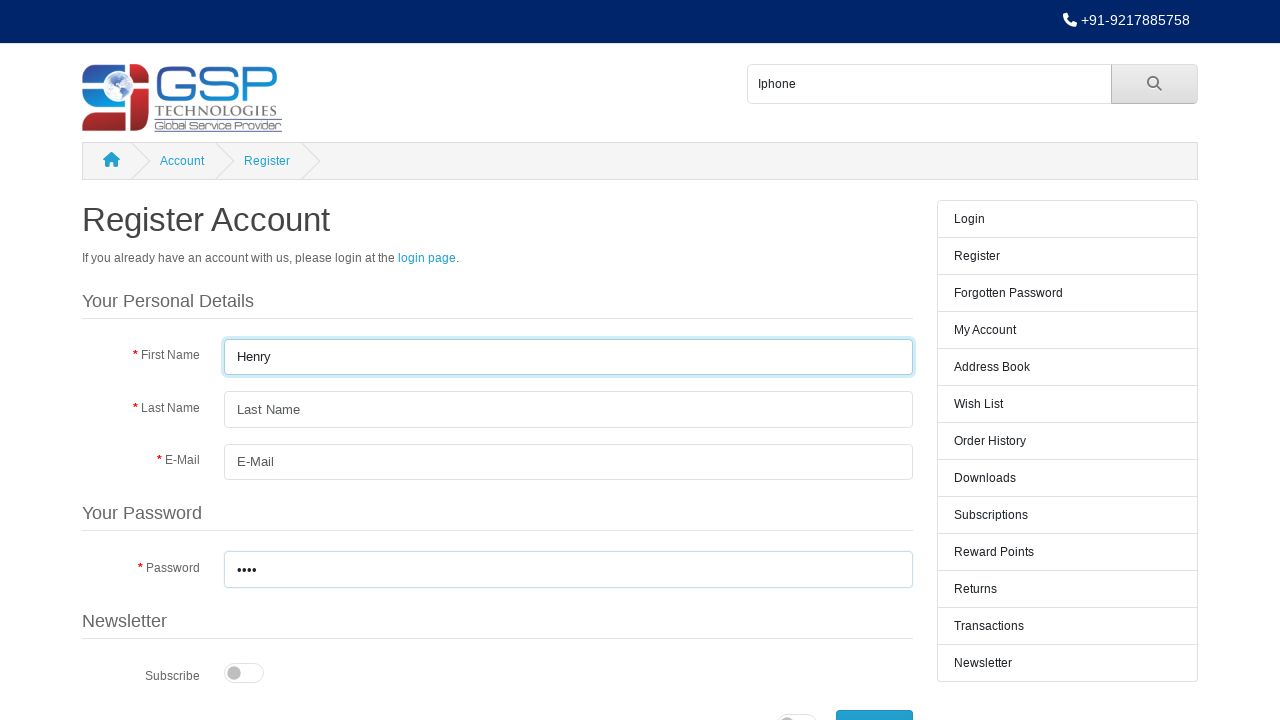

Filled third form control (index 2) with 'cavil' on .form-control >> nth=2
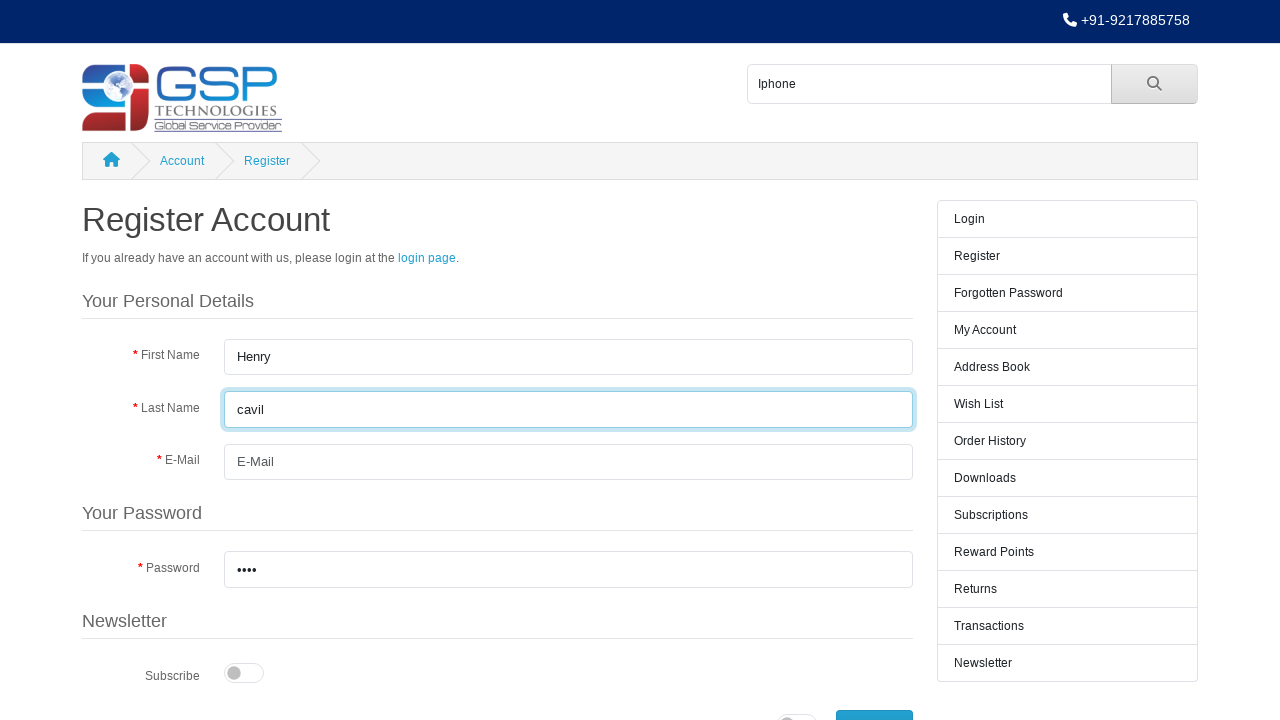

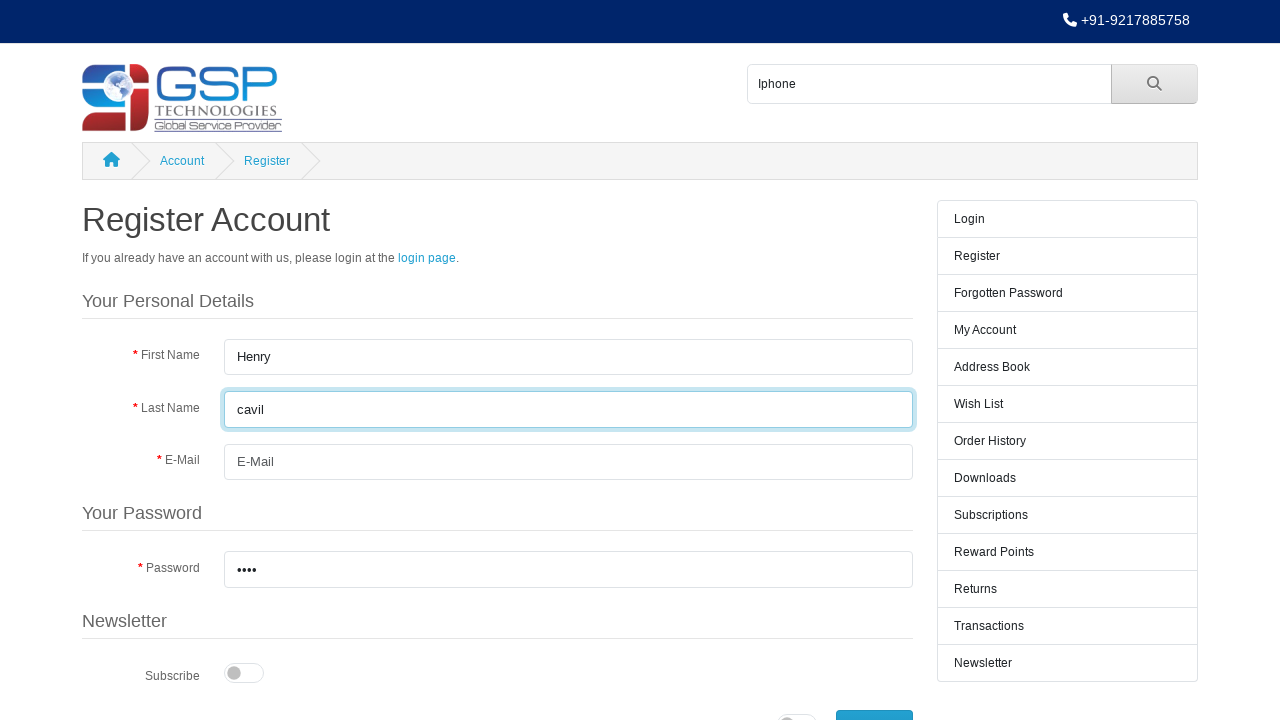